Tests unmarking items as complete by unchecking previously checked items

Starting URL: https://demo.playwright.dev/todomvc

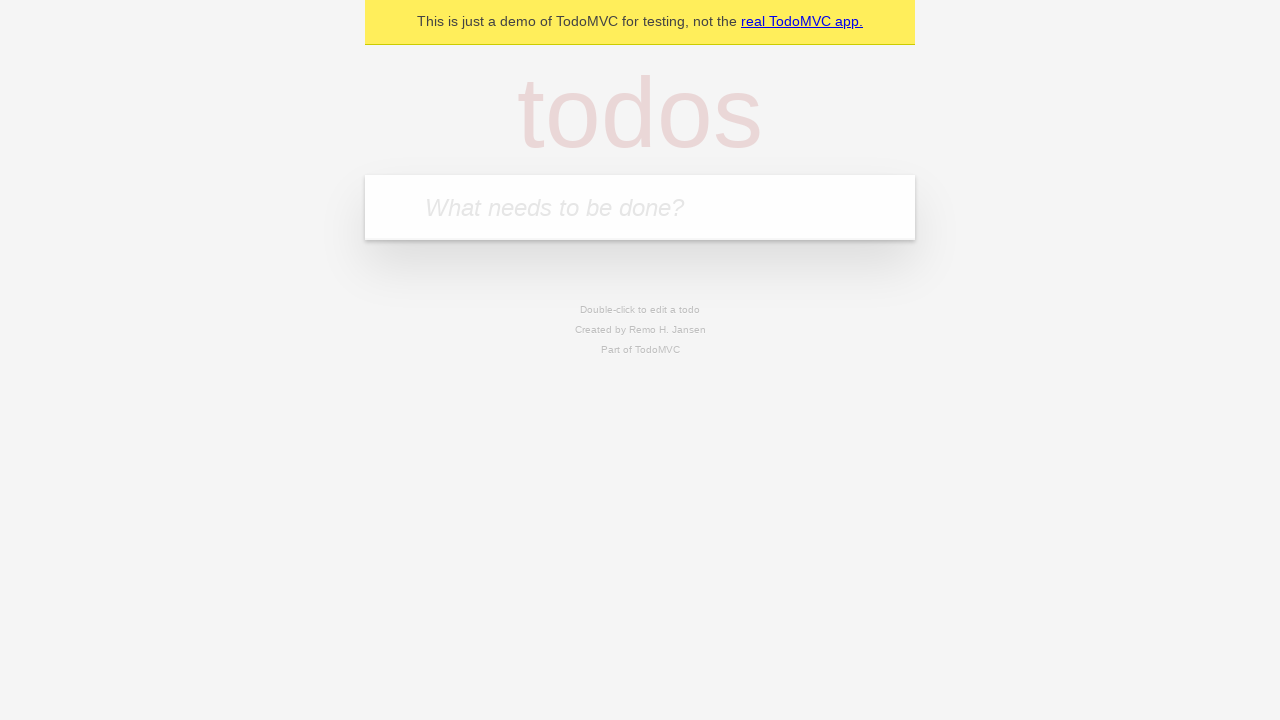

Filled input field with 'buy some cheese' on internal:attr=[placeholder="What needs to be done?"i]
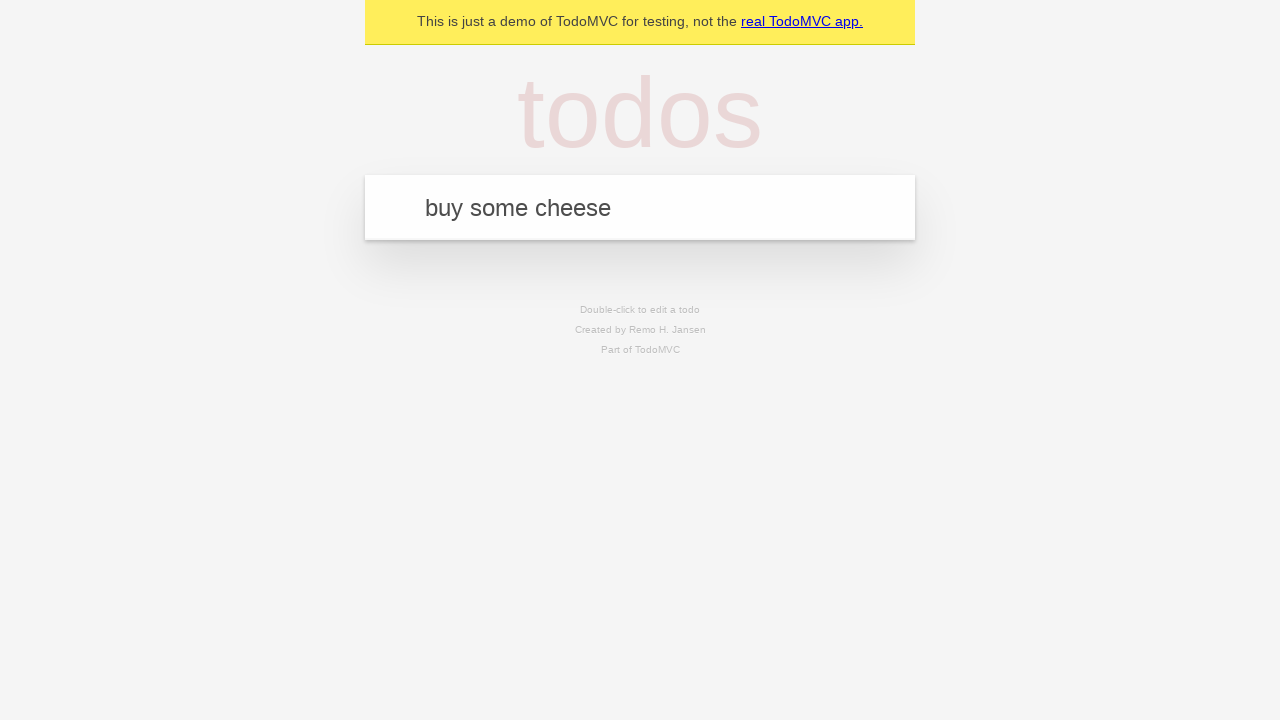

Pressed Enter to create first todo item on internal:attr=[placeholder="What needs to be done?"i]
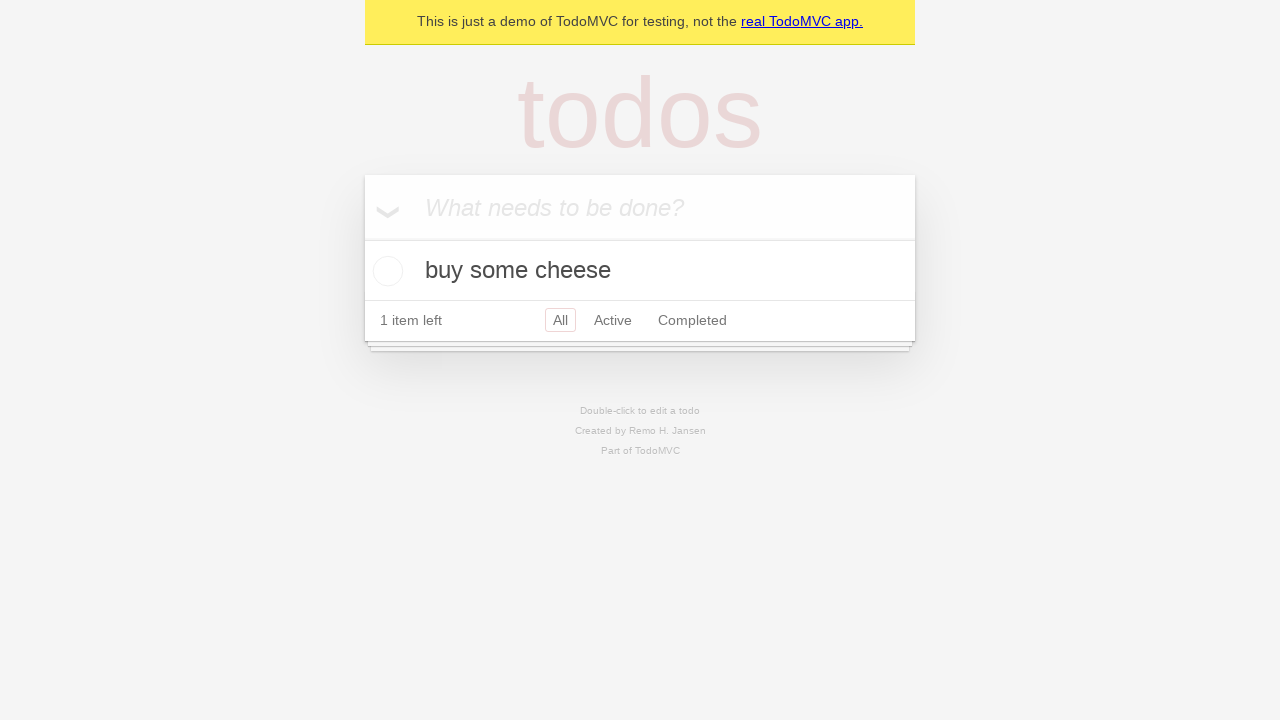

Filled input field with 'feed the cat' on internal:attr=[placeholder="What needs to be done?"i]
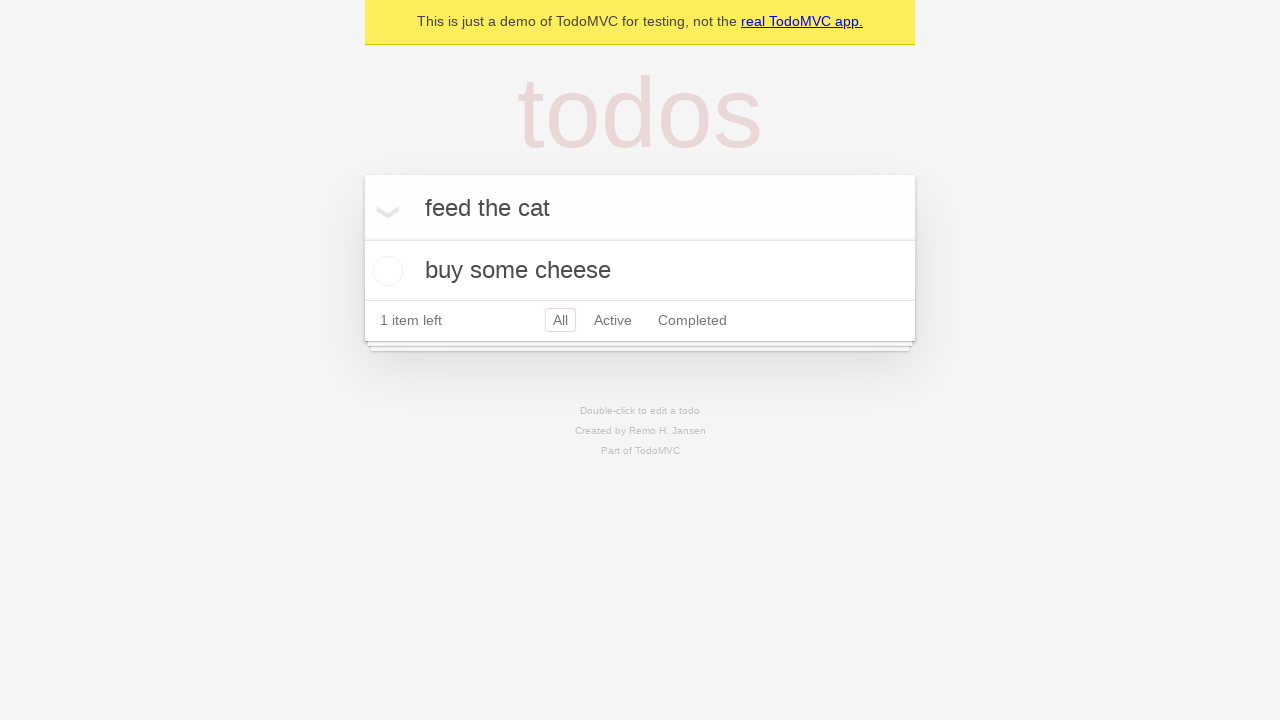

Pressed Enter to create second todo item on internal:attr=[placeholder="What needs to be done?"i]
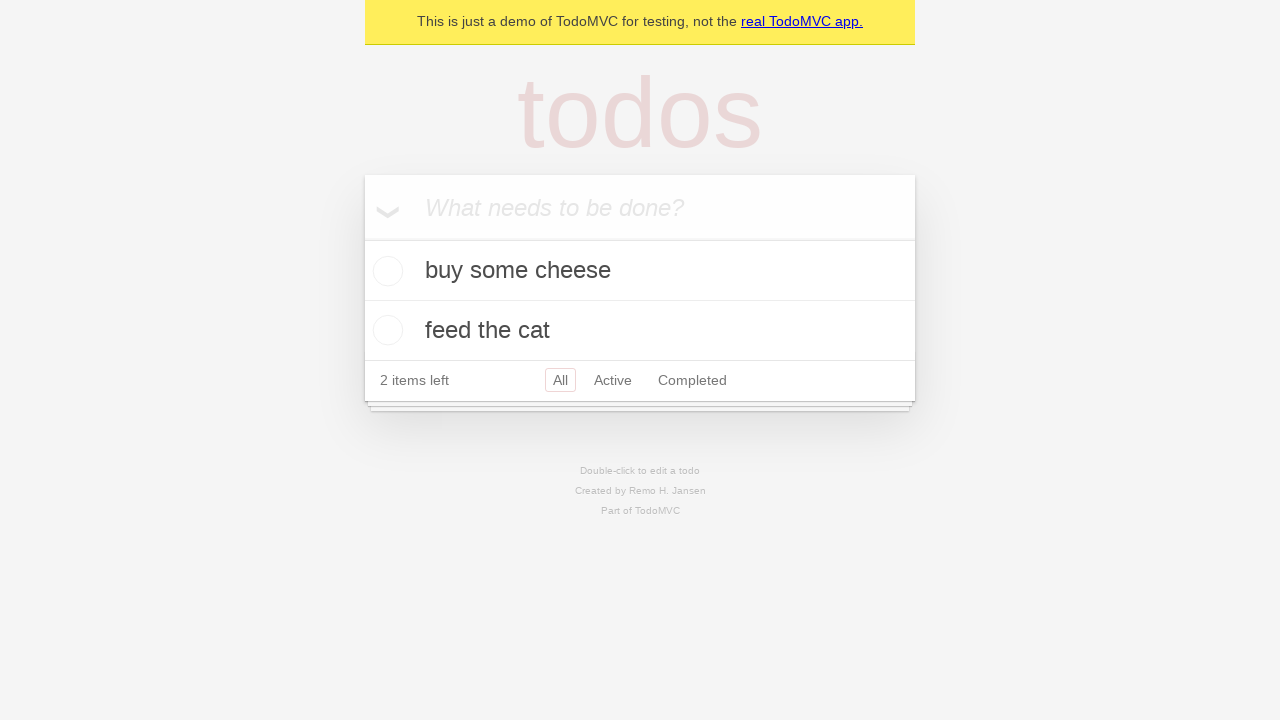

Checked the first todo item to mark it as complete at (385, 271) on internal:testid=[data-testid="todo-item"s] >> nth=0 >> internal:role=checkbox
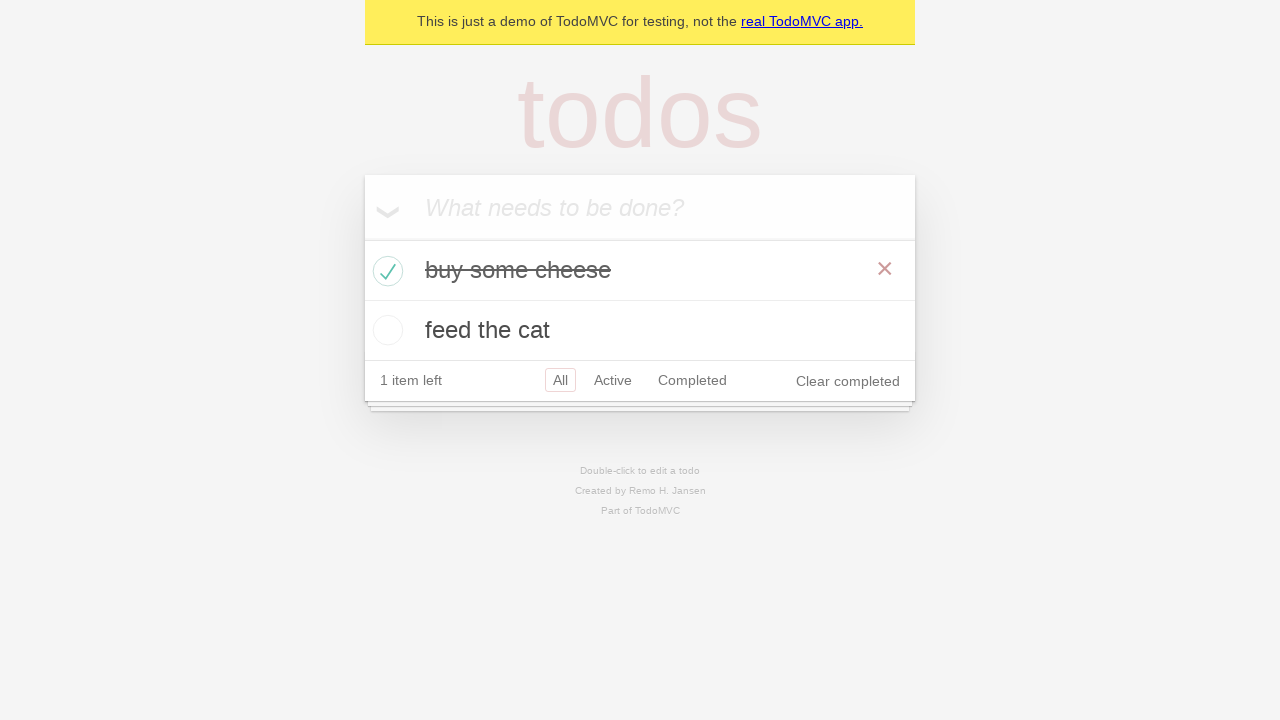

Unchecked the first todo item to mark it as incomplete at (385, 271) on internal:testid=[data-testid="todo-item"s] >> nth=0 >> internal:role=checkbox
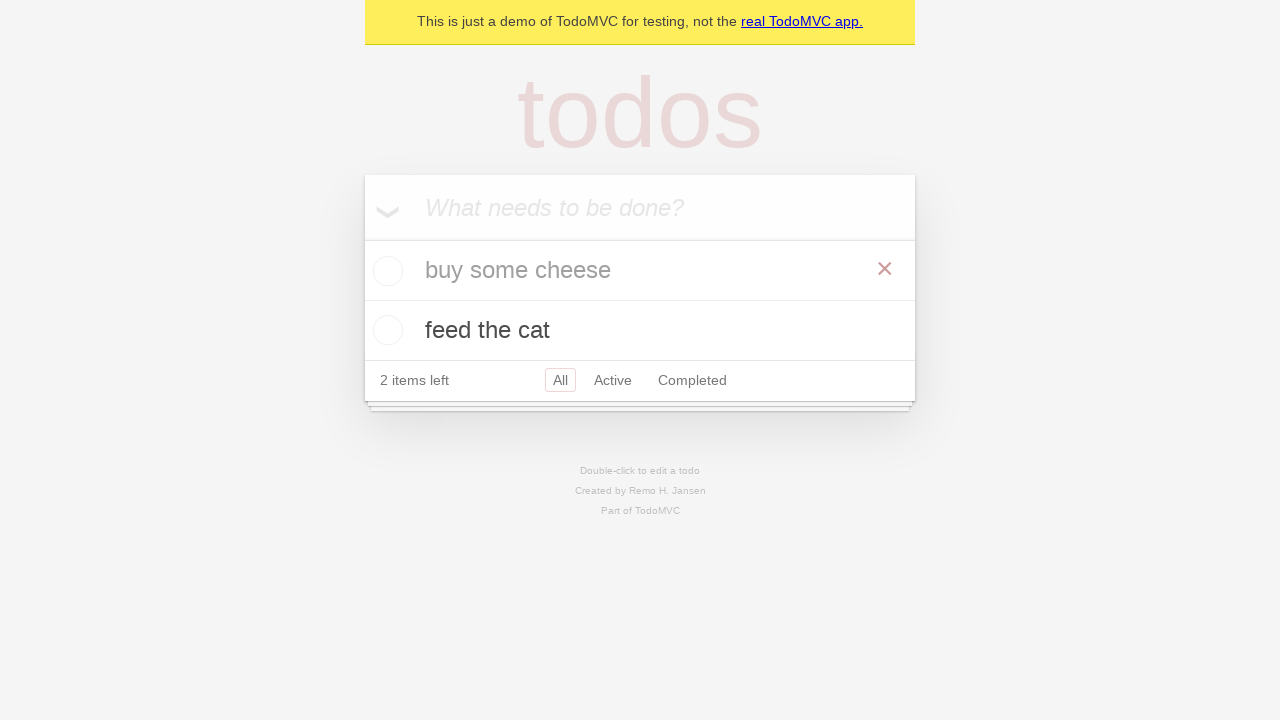

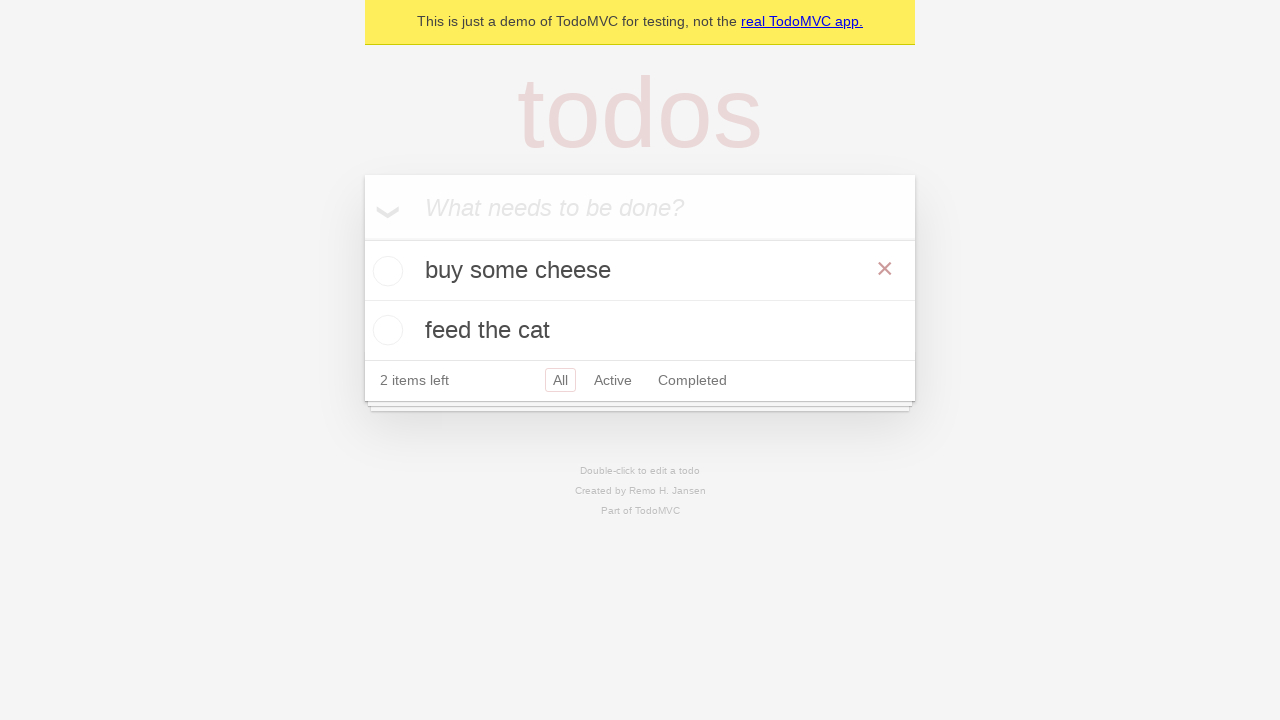